Tests JavaScript confirm dialog by clicking a button to trigger a confirm dialog, accepting it, and verifying the confirmation message

Starting URL: http://practice.cydeo.com/javascript_alerts

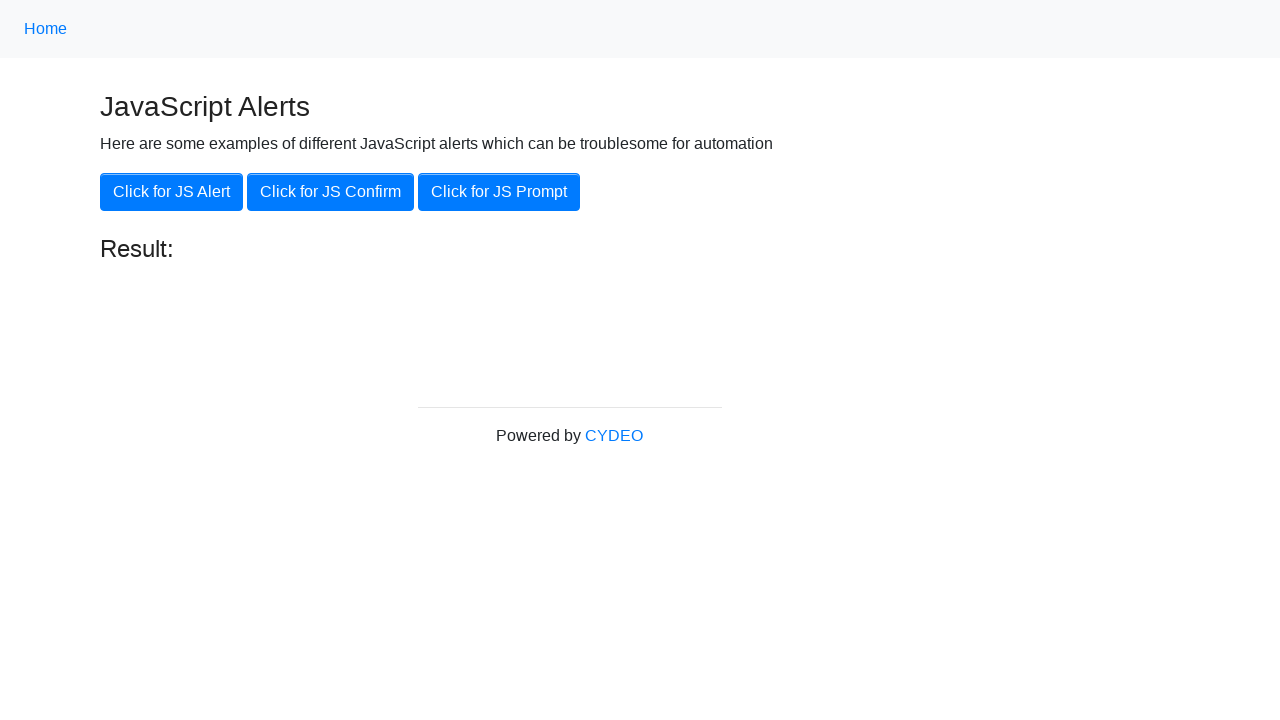

Clicked 'Click for JS Confirm' button to trigger confirm dialog at (330, 192) on xpath=//button[.='Click for JS Confirm']
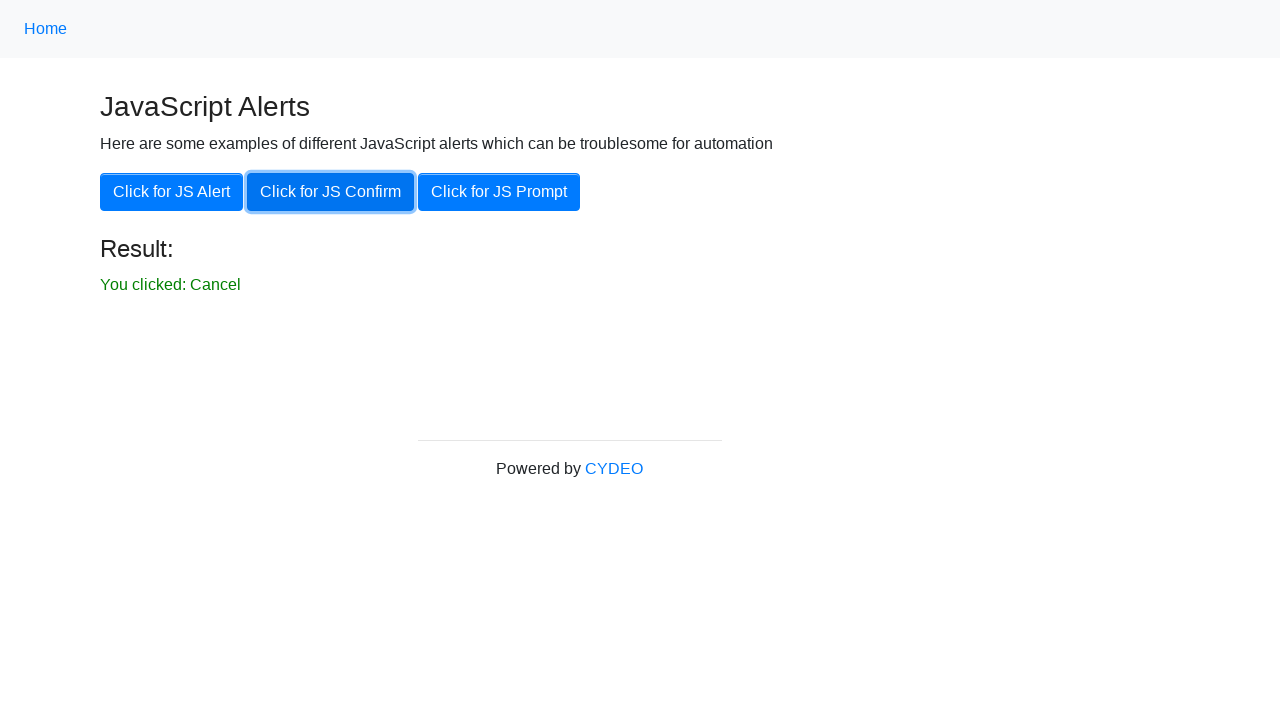

Set up dialog handler to accept confirm dialogs
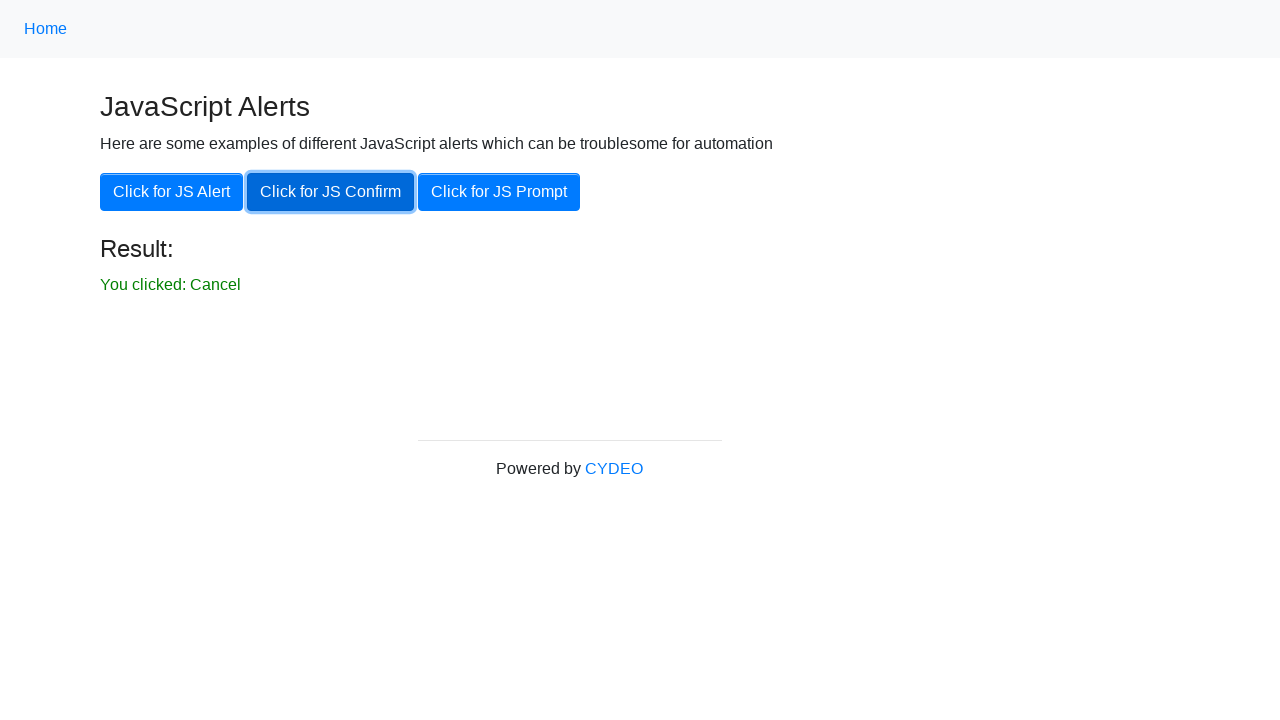

Clicked 'Click for JS Confirm' button with dialog handler active at (330, 192) on xpath=//button[.='Click for JS Confirm']
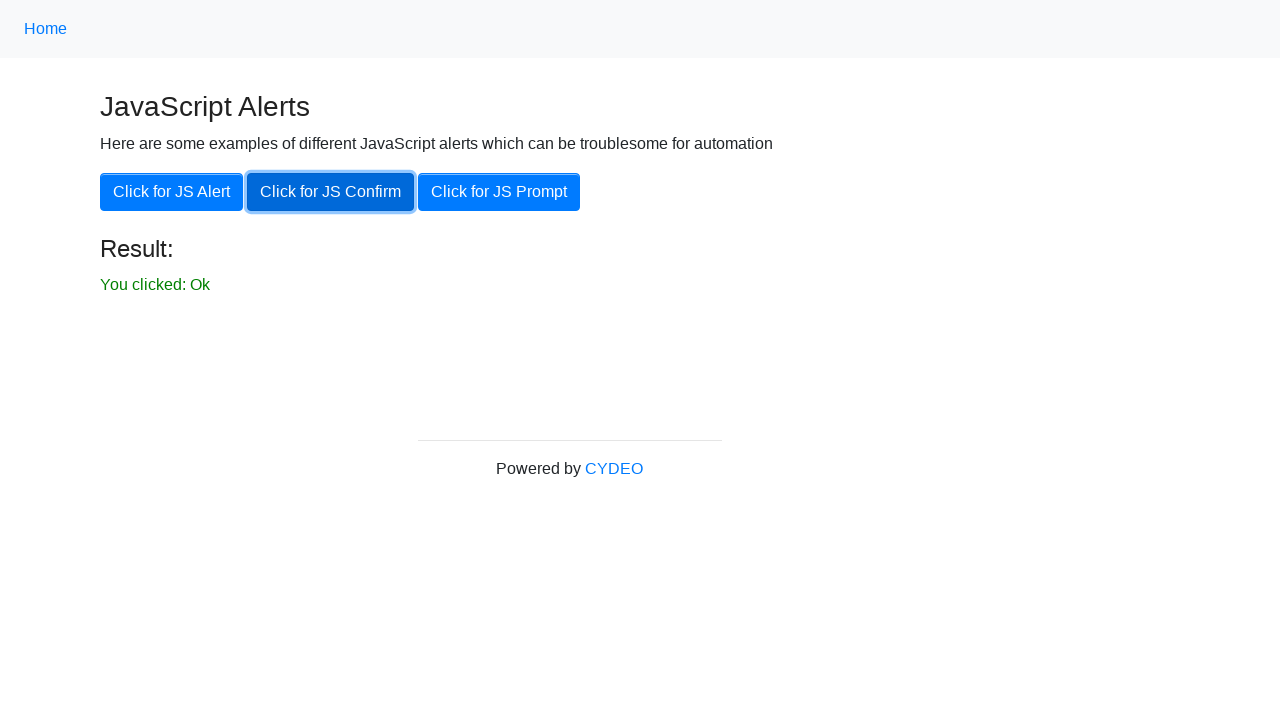

Verified confirmation message 'You clicked: Ok' is visible
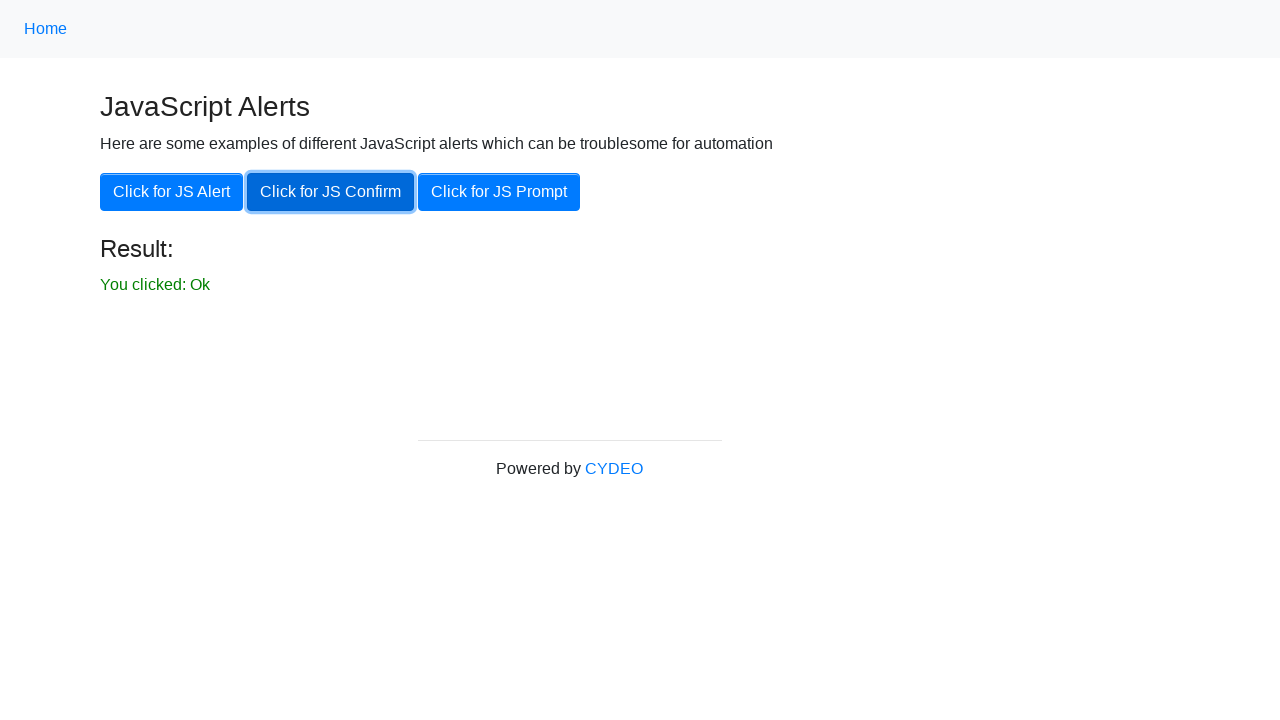

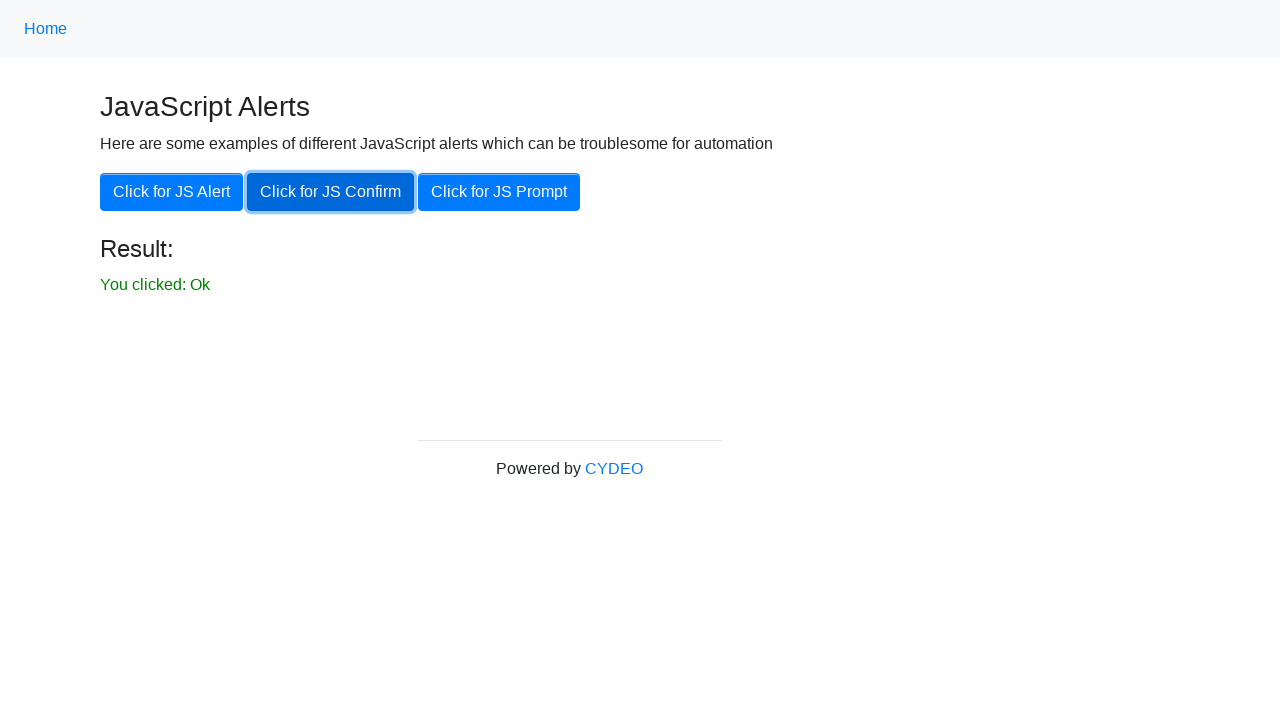